Tests selecting an option from a dropdown list by iterating through options and clicking on the matching text, then verifying the selection was made correctly.

Starting URL: http://the-internet.herokuapp.com/dropdown

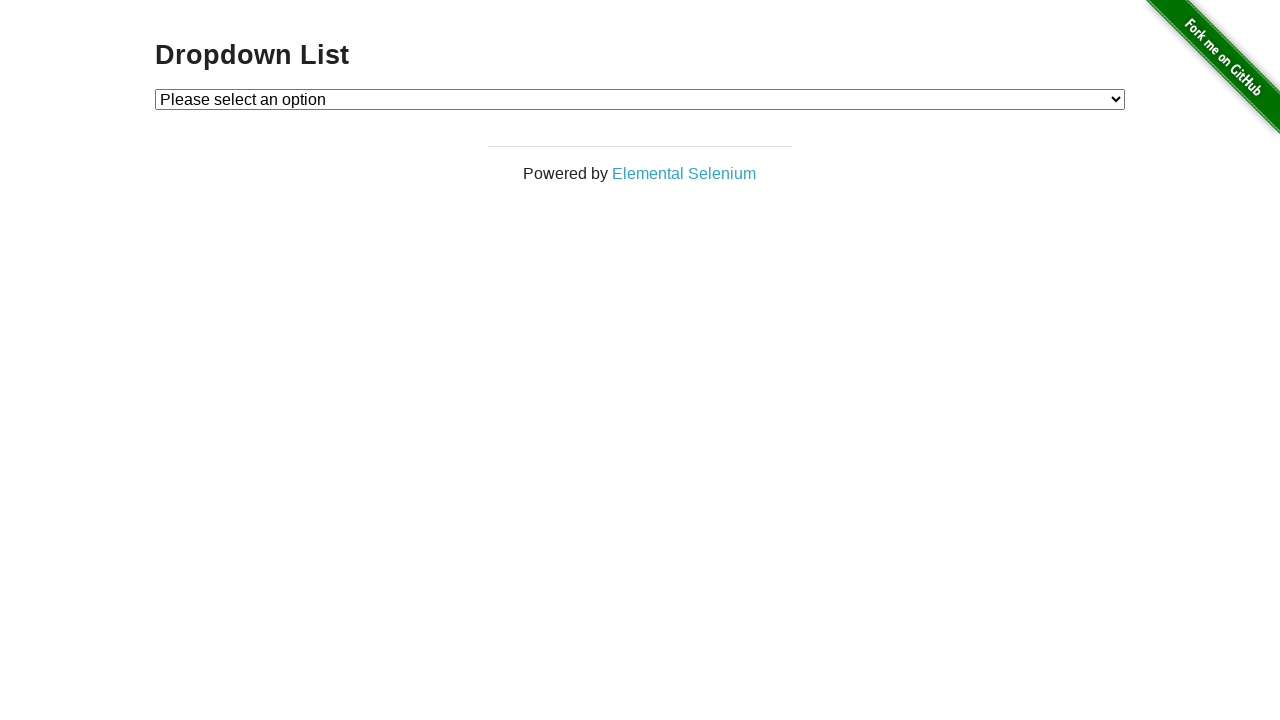

Selected 'Option 1' from dropdown on #dropdown
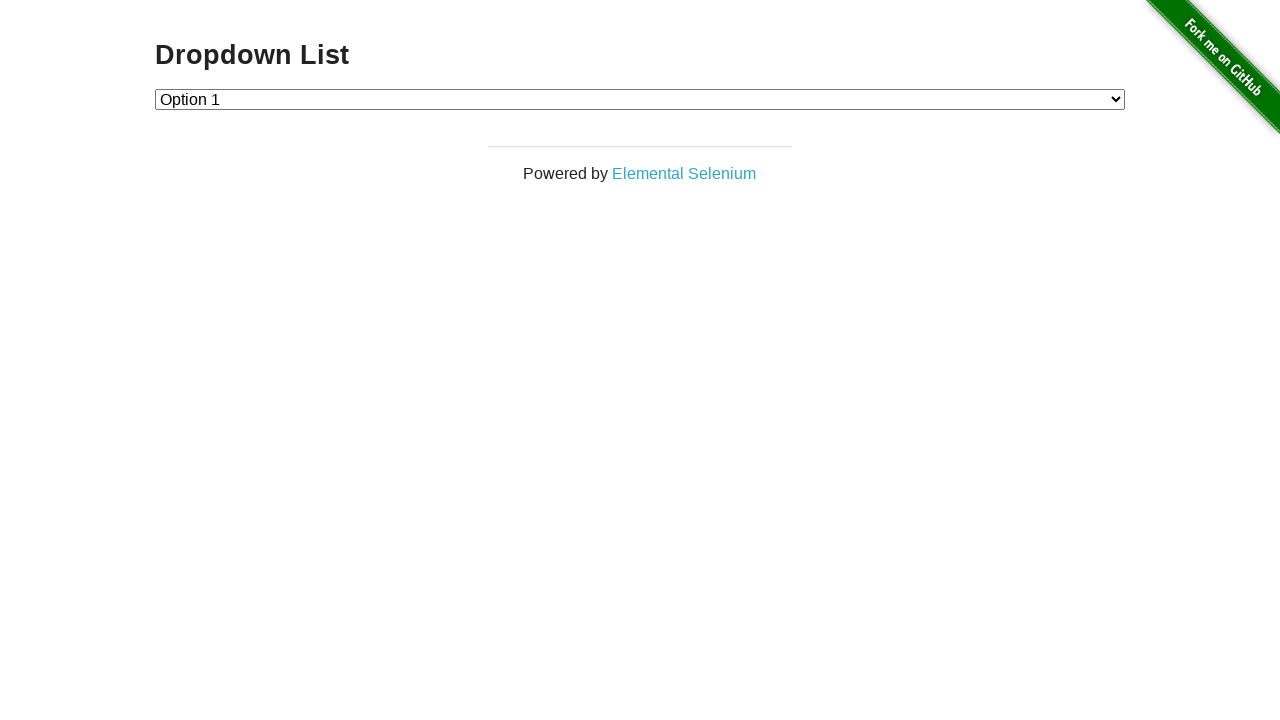

Retrieved dropdown value to verify selection
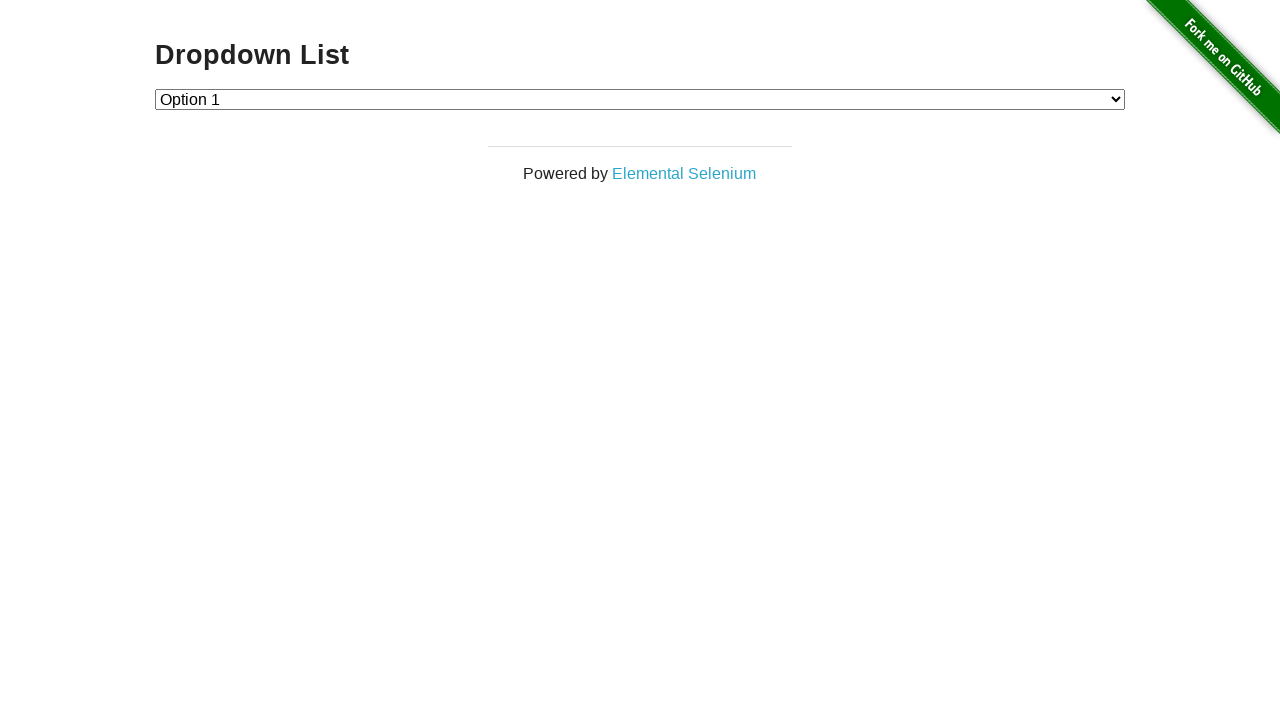

Verified dropdown selection equals '1'
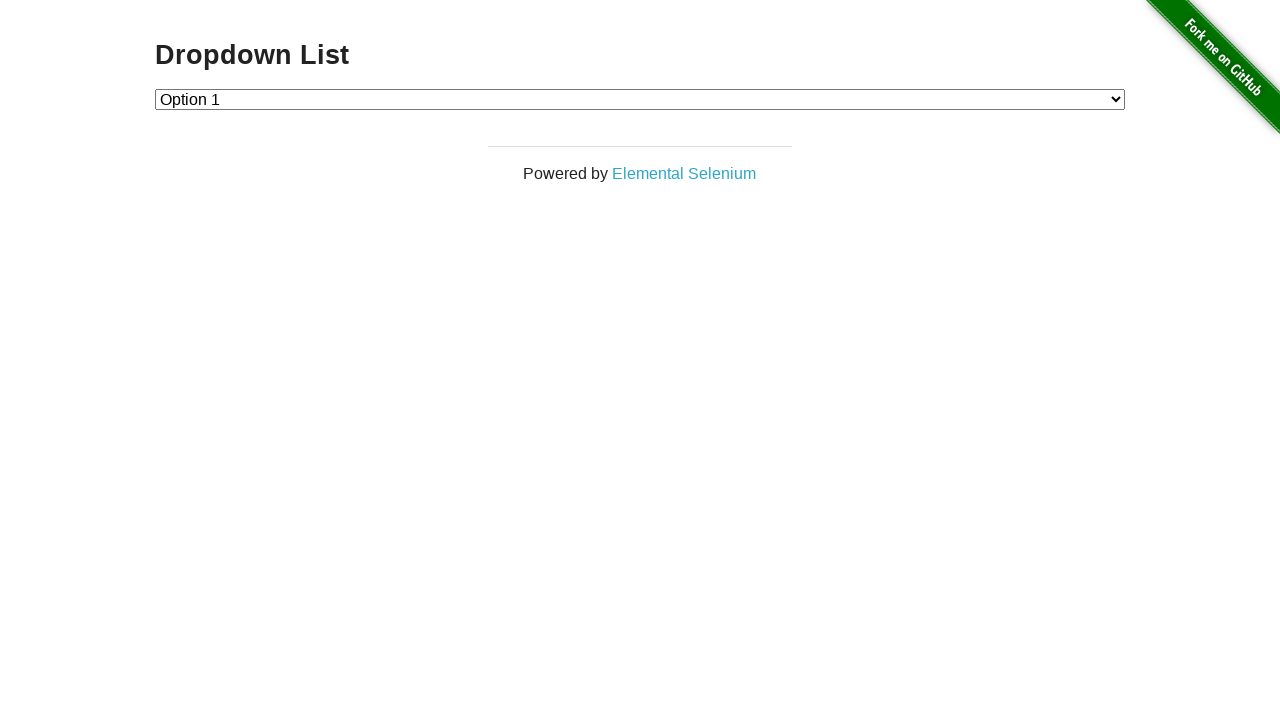

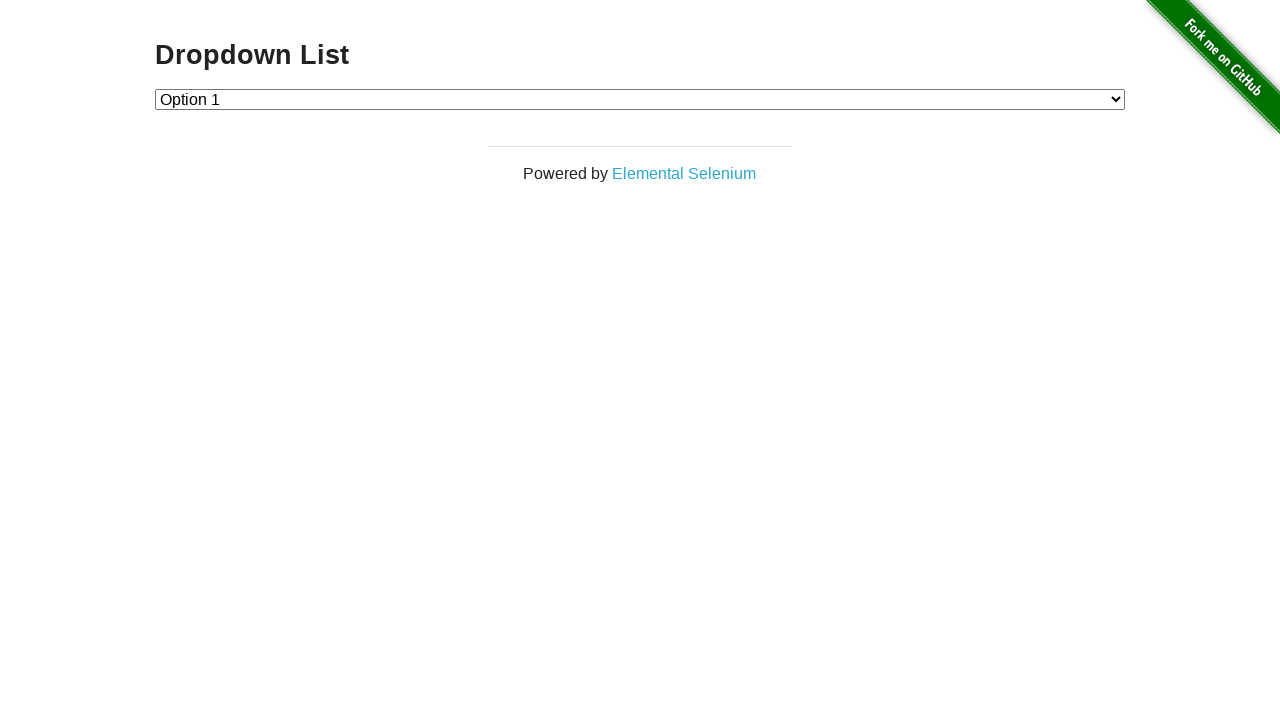